Tests tooltip display by hovering over an input field and verifying the tooltip content appears

Starting URL: https://automationfc.github.io/jquery-tooltip/

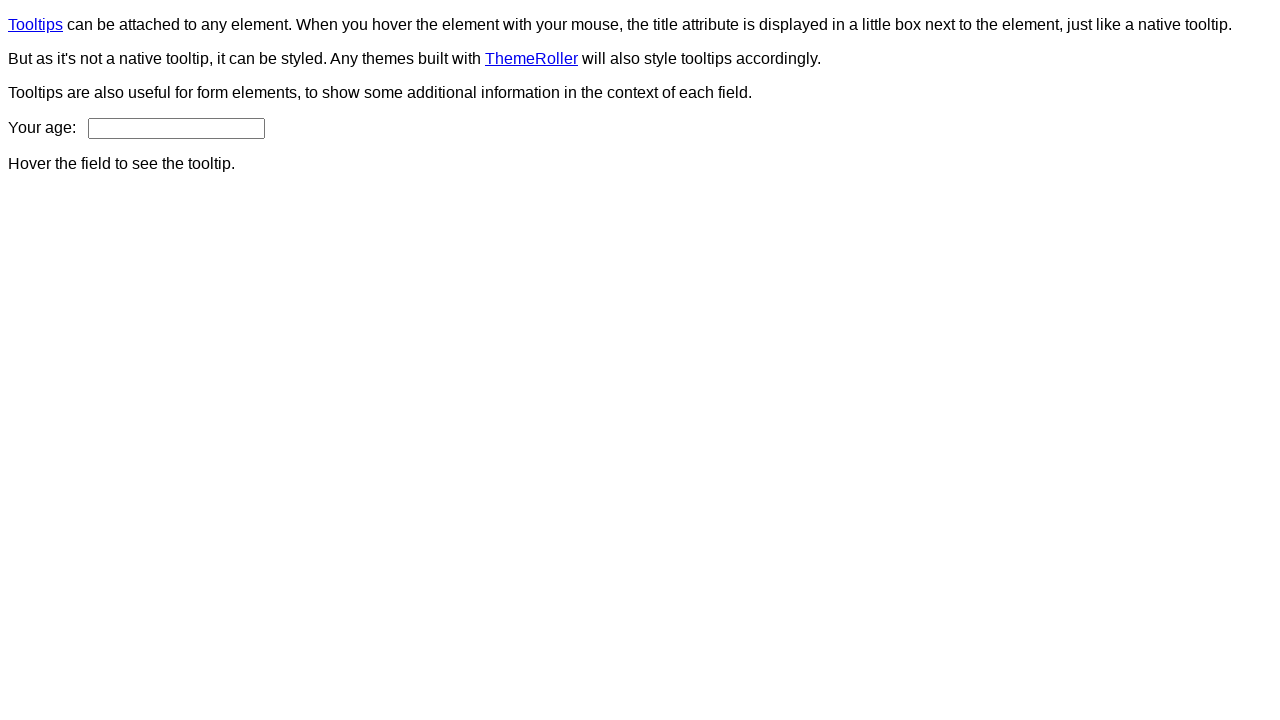

Hovered over the age input field to trigger tooltip at (176, 128) on #age
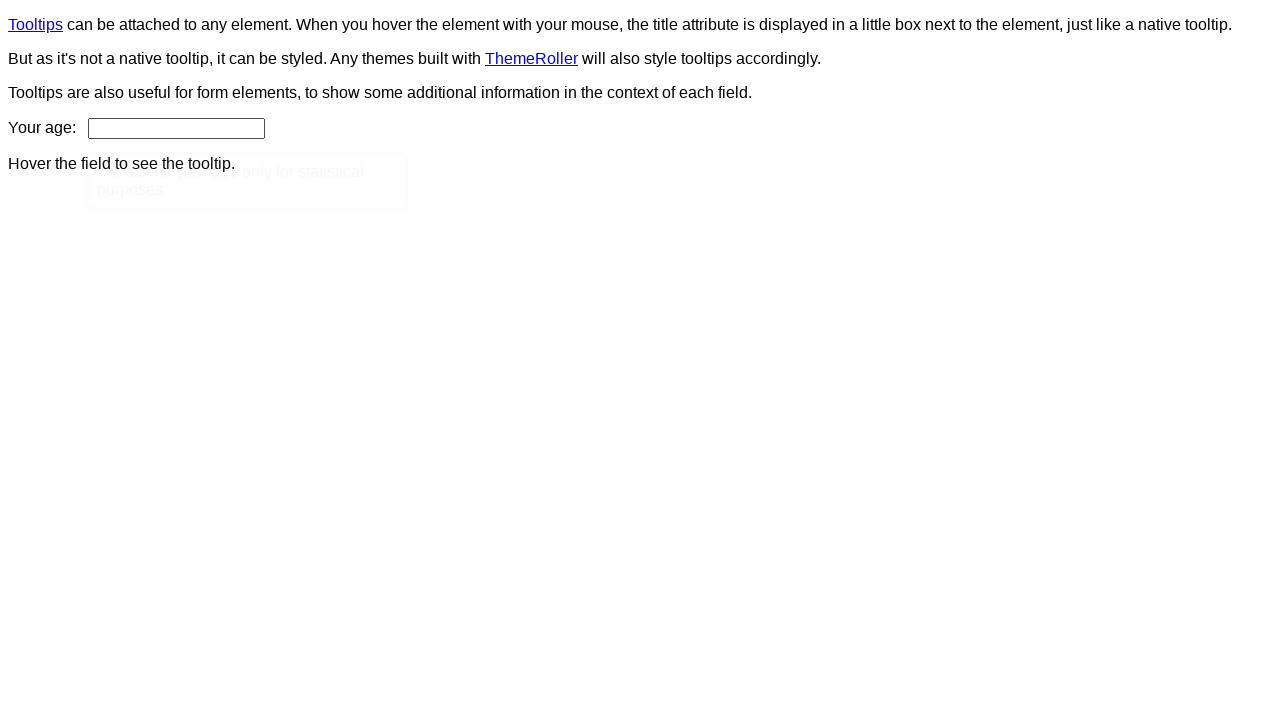

Tooltip appeared and became visible
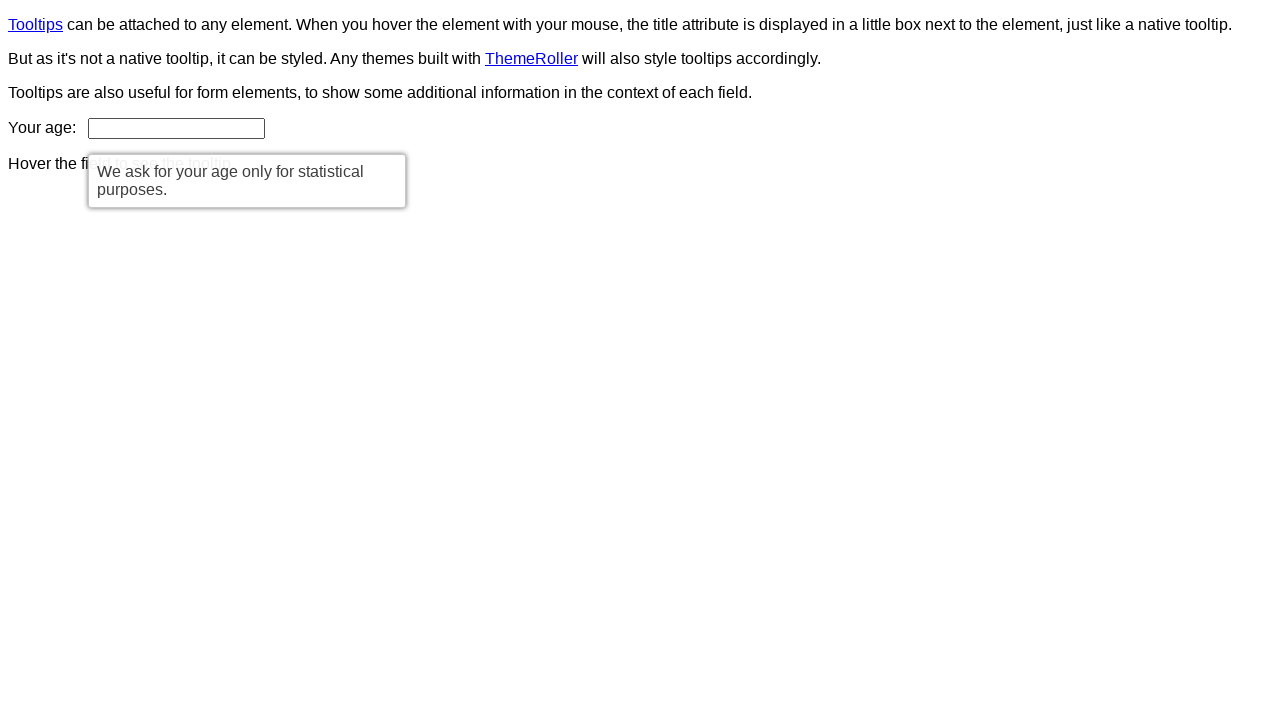

Verified tooltip content matches expected text: 'We ask for your age only for statistical purposes.'
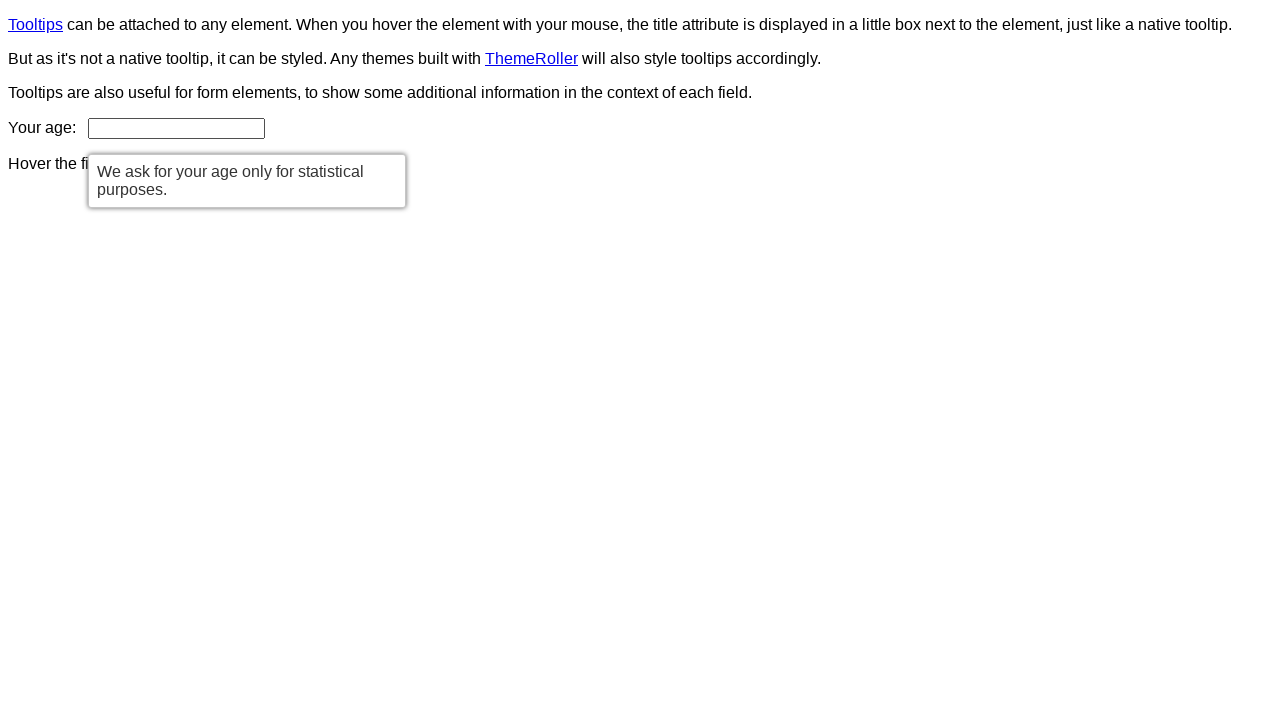

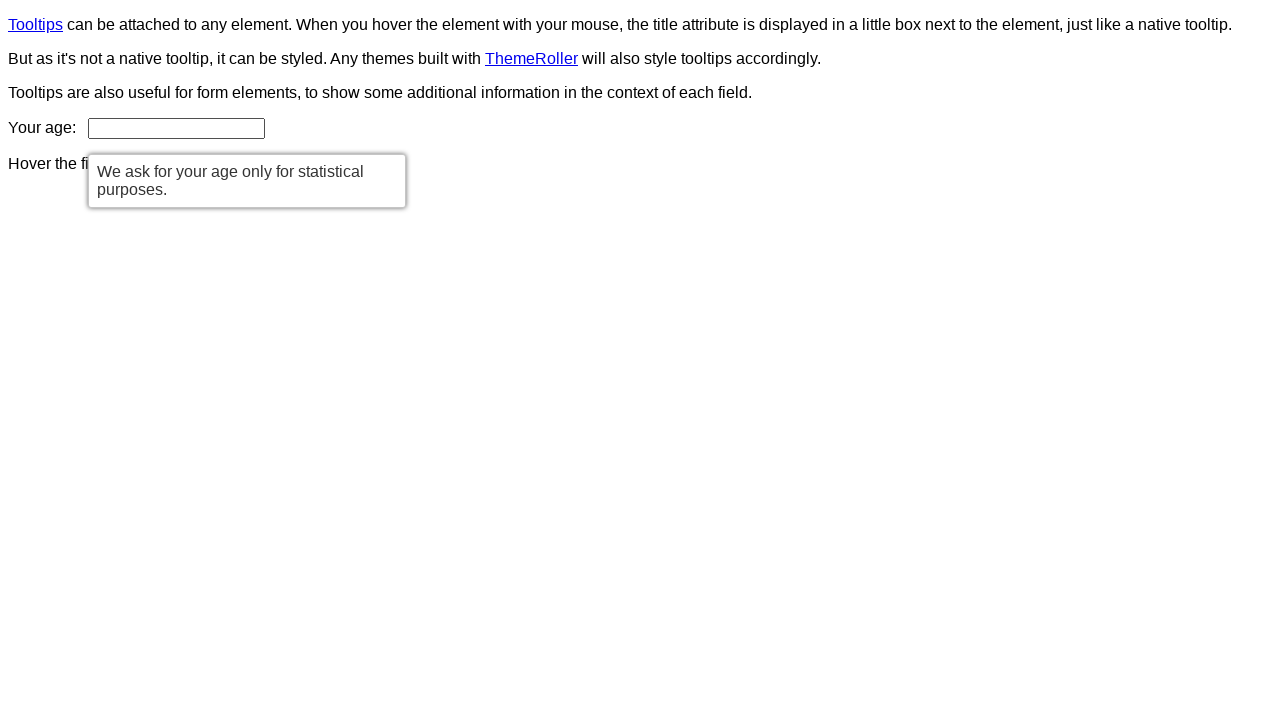